Tests browser window handling by clicking a link that opens a new window, switching to the child window to get its title, then switching back to the parent window.

Starting URL: https://opensource-demo.orangehrmlive.com/

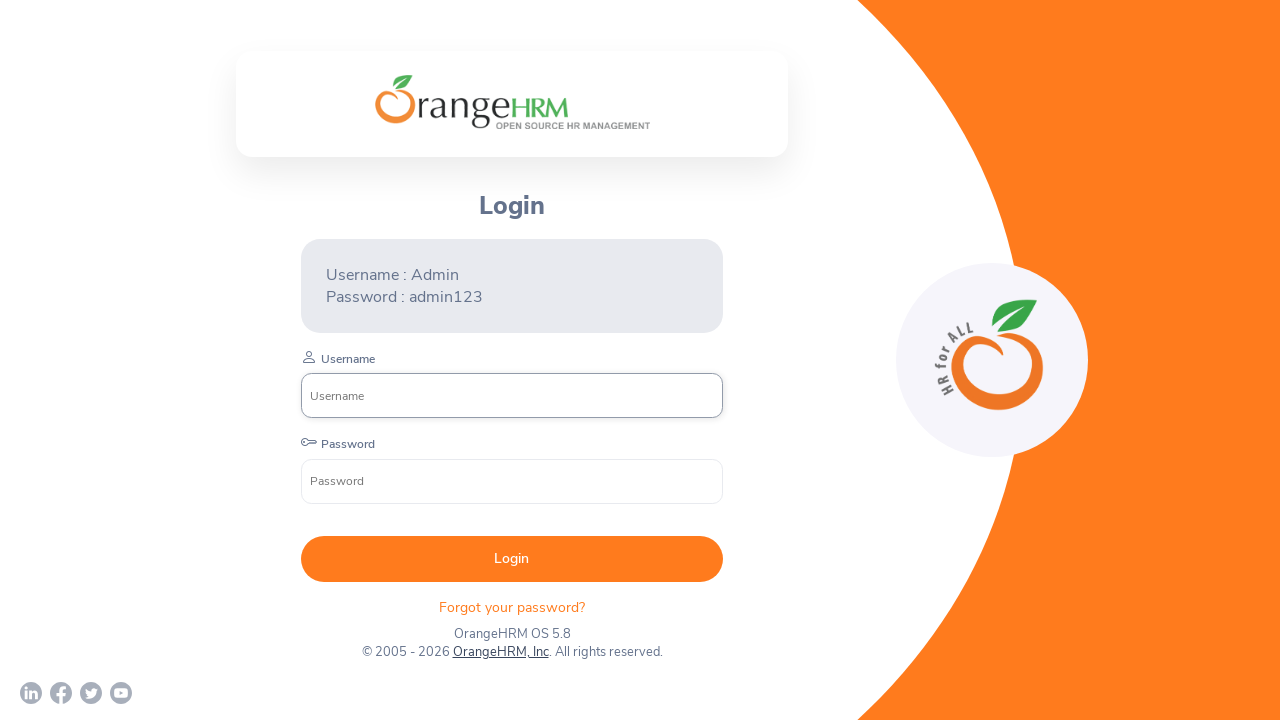

Clicked OrangeHRM link that opens a new window at (500, 652) on a[href='http://www.orangehrm.com']
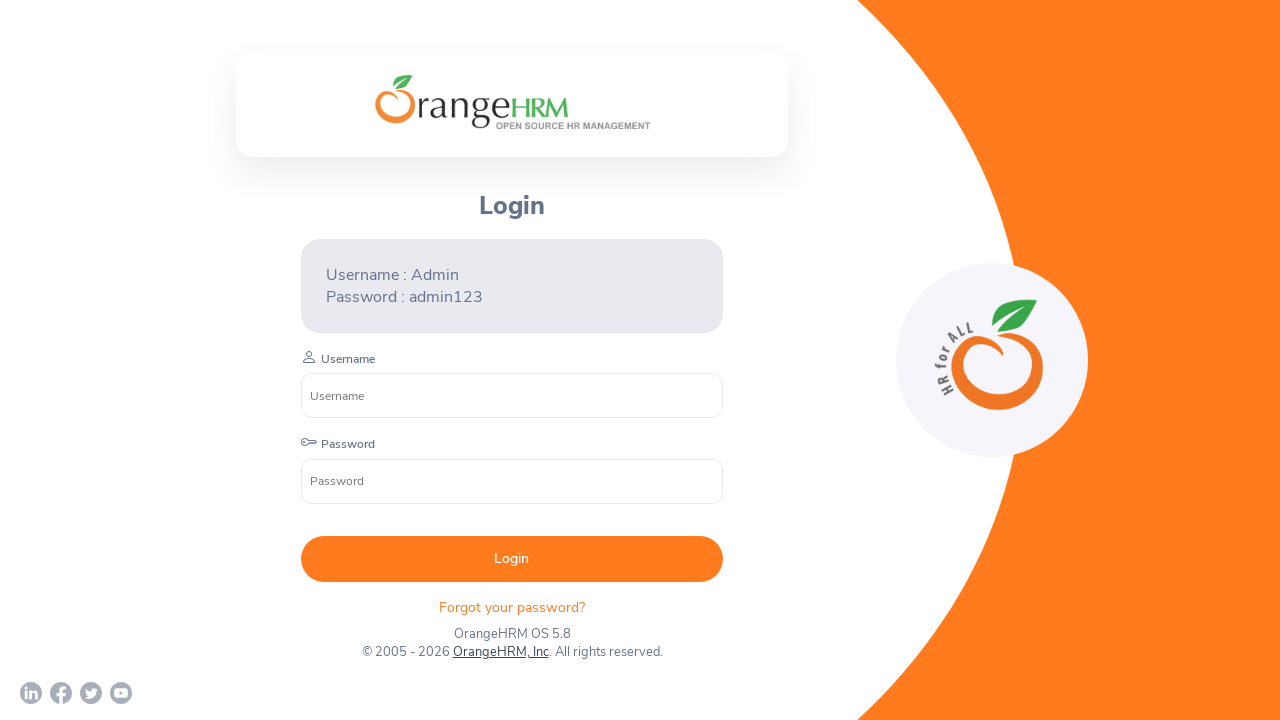

Retrieved child window page object
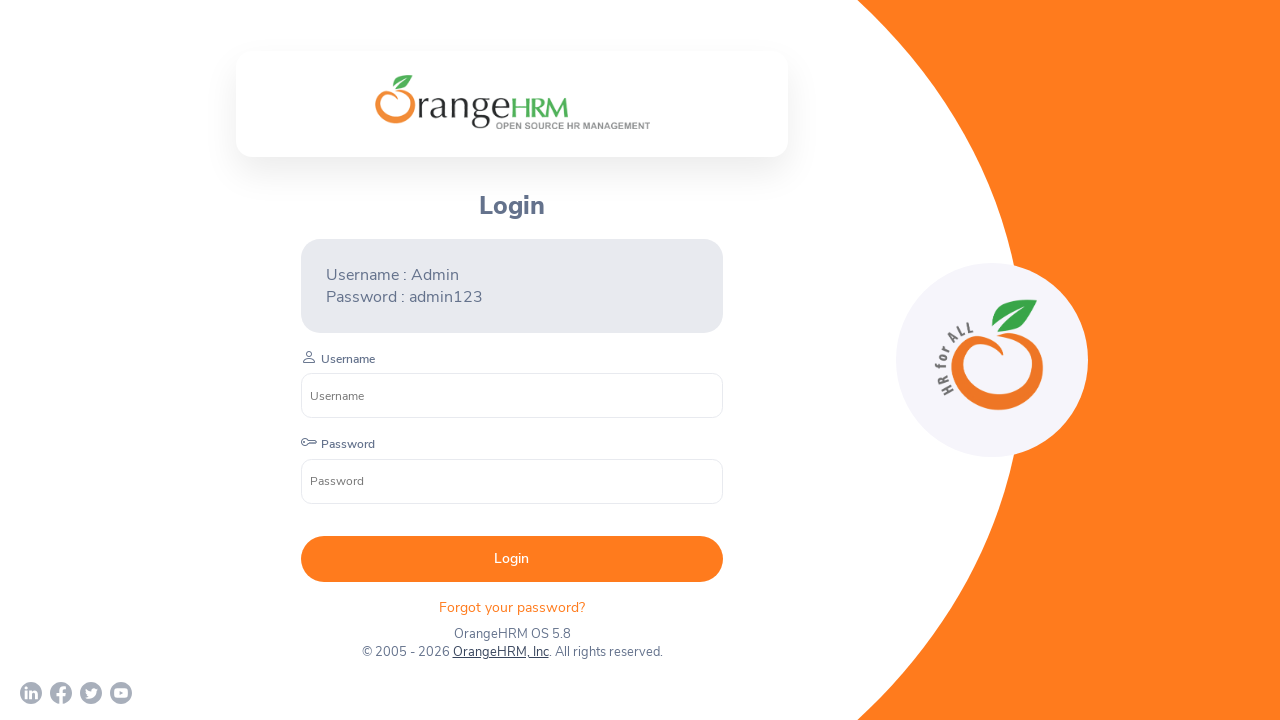

Child window page loaded completely
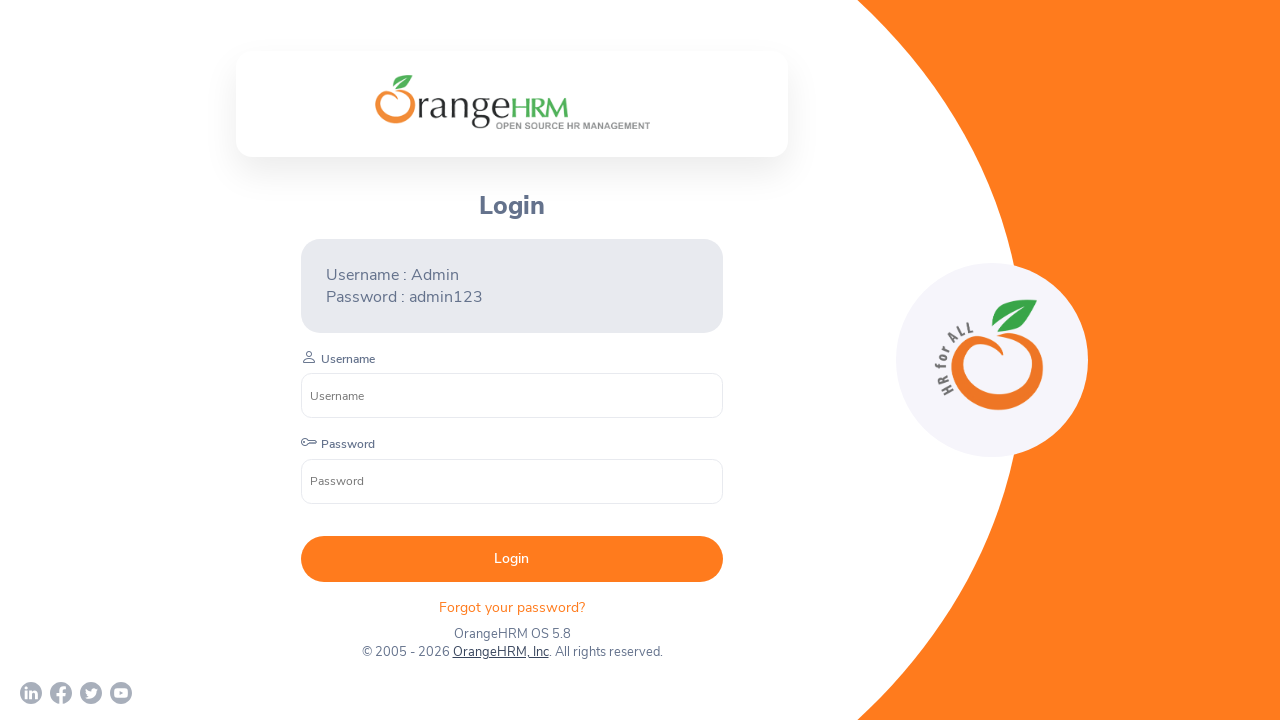

Retrieved child window title: Human Resources Management Software | HRMS | OrangeHRM
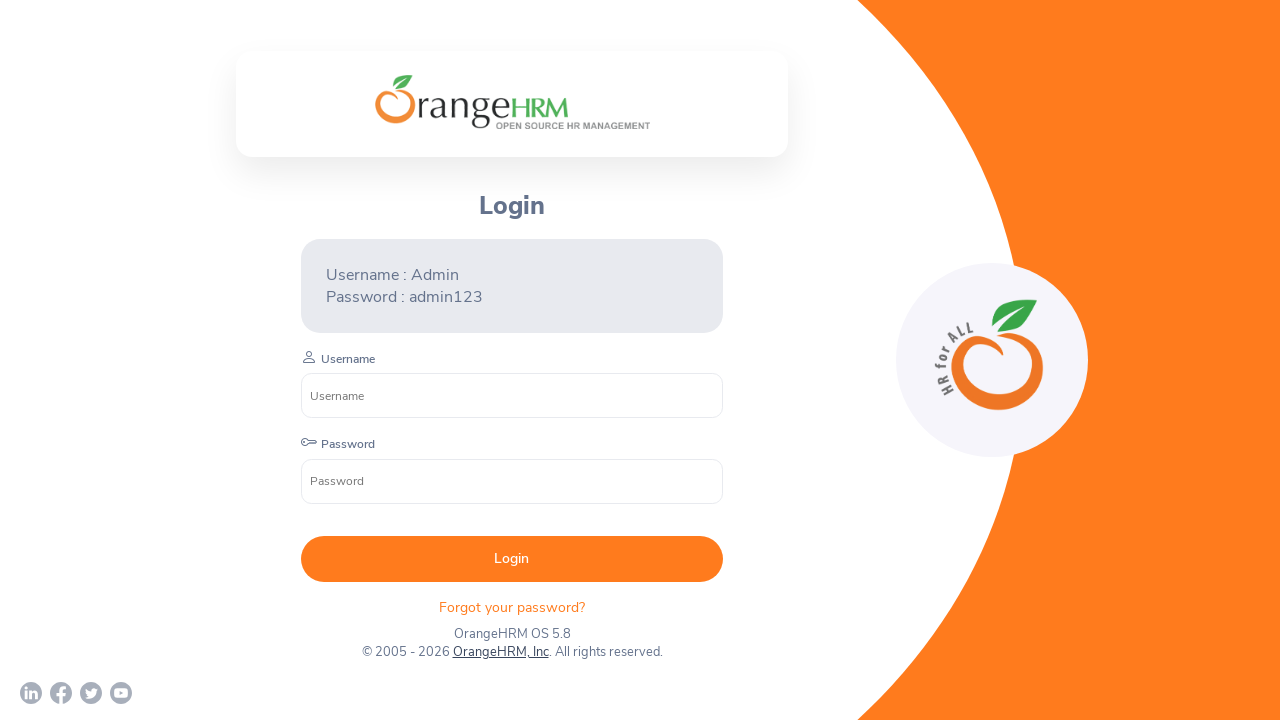

Switched back to parent window
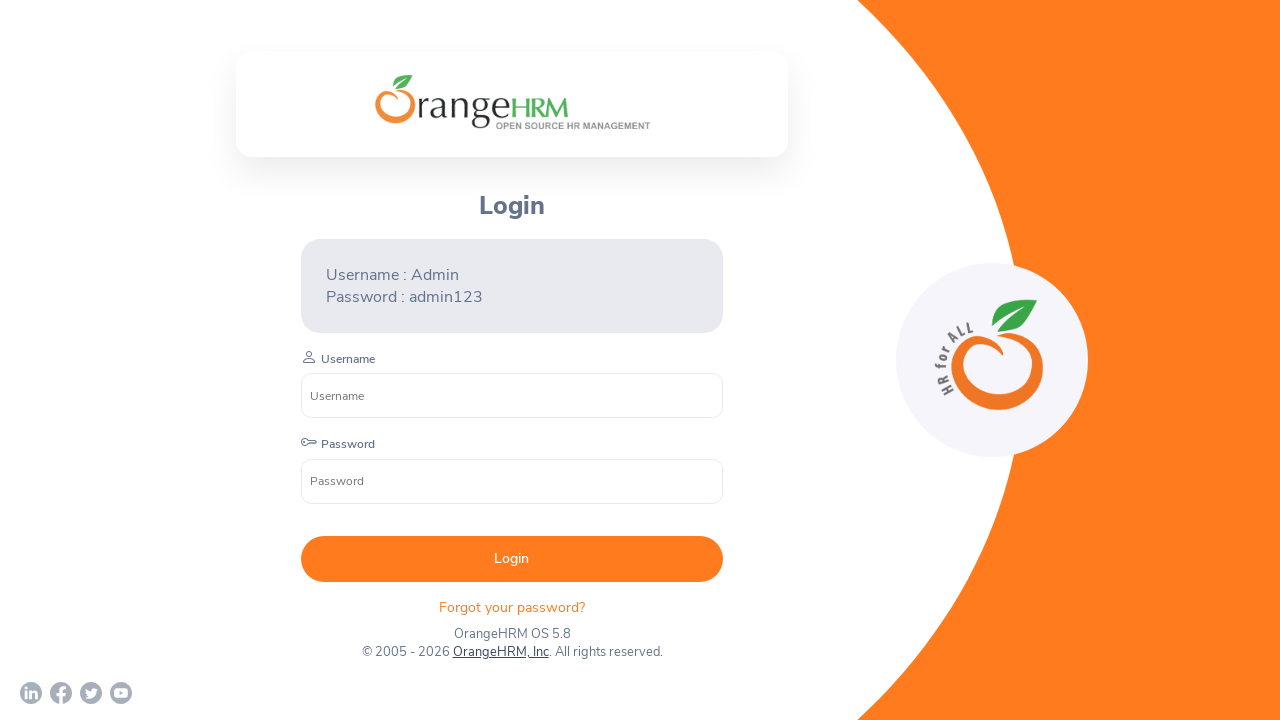

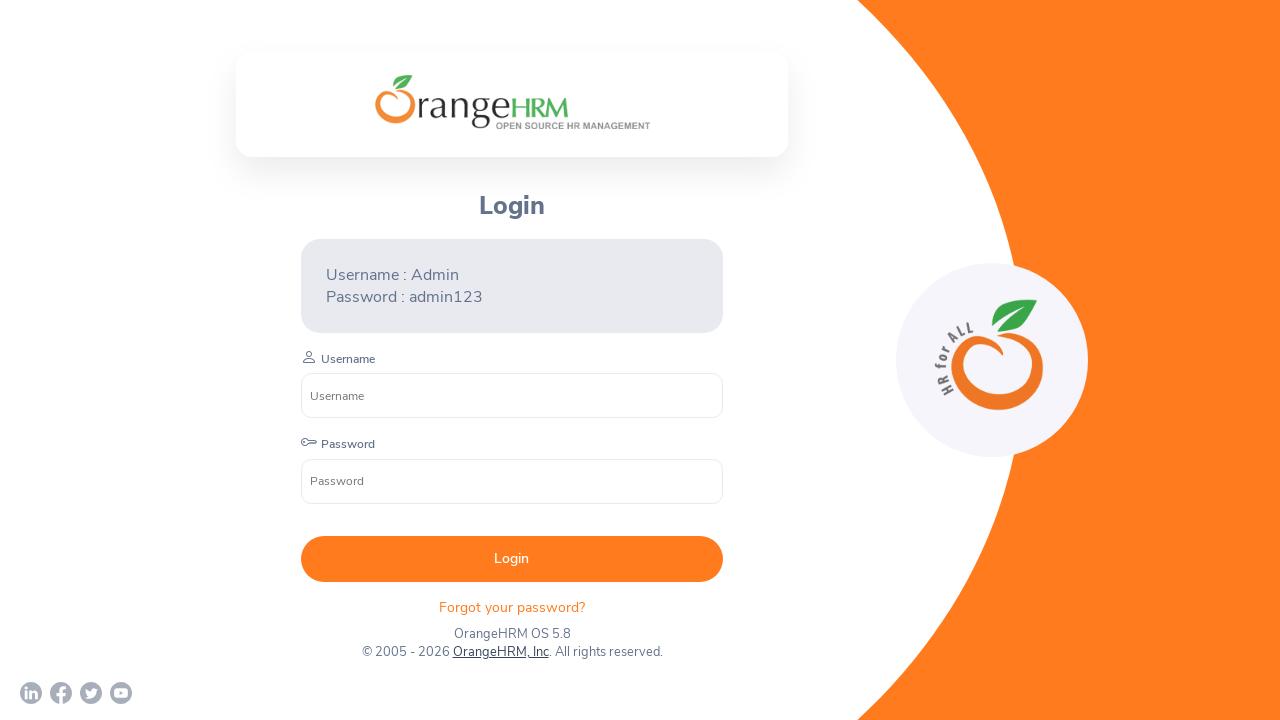